Tests various types of JavaScript alerts including basic alert, confirmation dialog, and prompt dialog by triggering them and handling their interactions

Starting URL: https://testpages.herokuapp.com/styled/alerts/alert-test.html

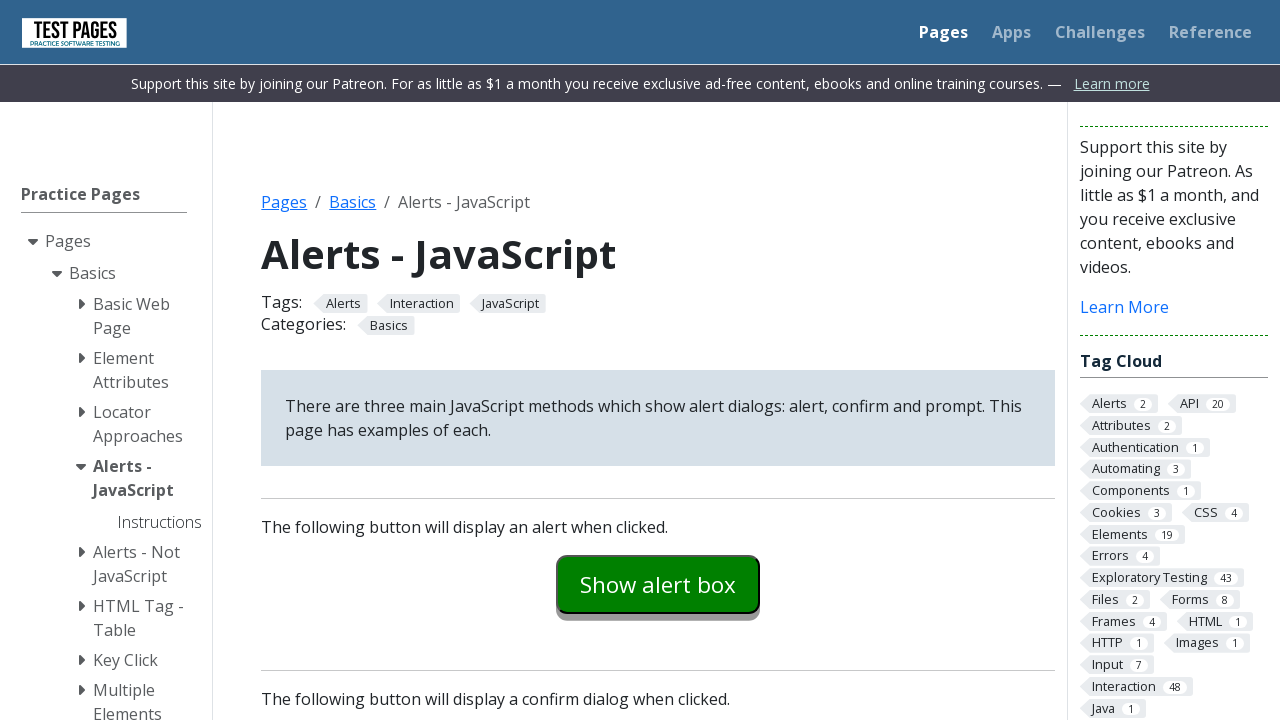

Clicked button to trigger basic alert at (658, 584) on #alertexamples
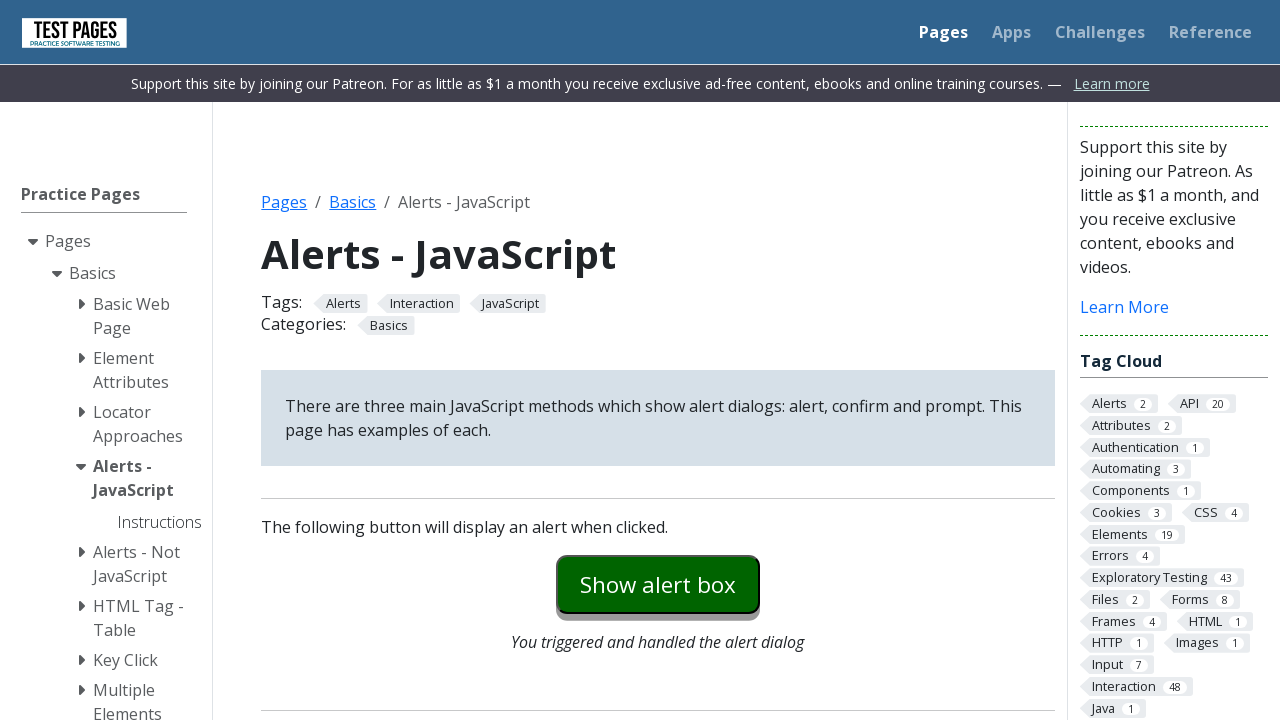

Set up dialog handler to accept alerts
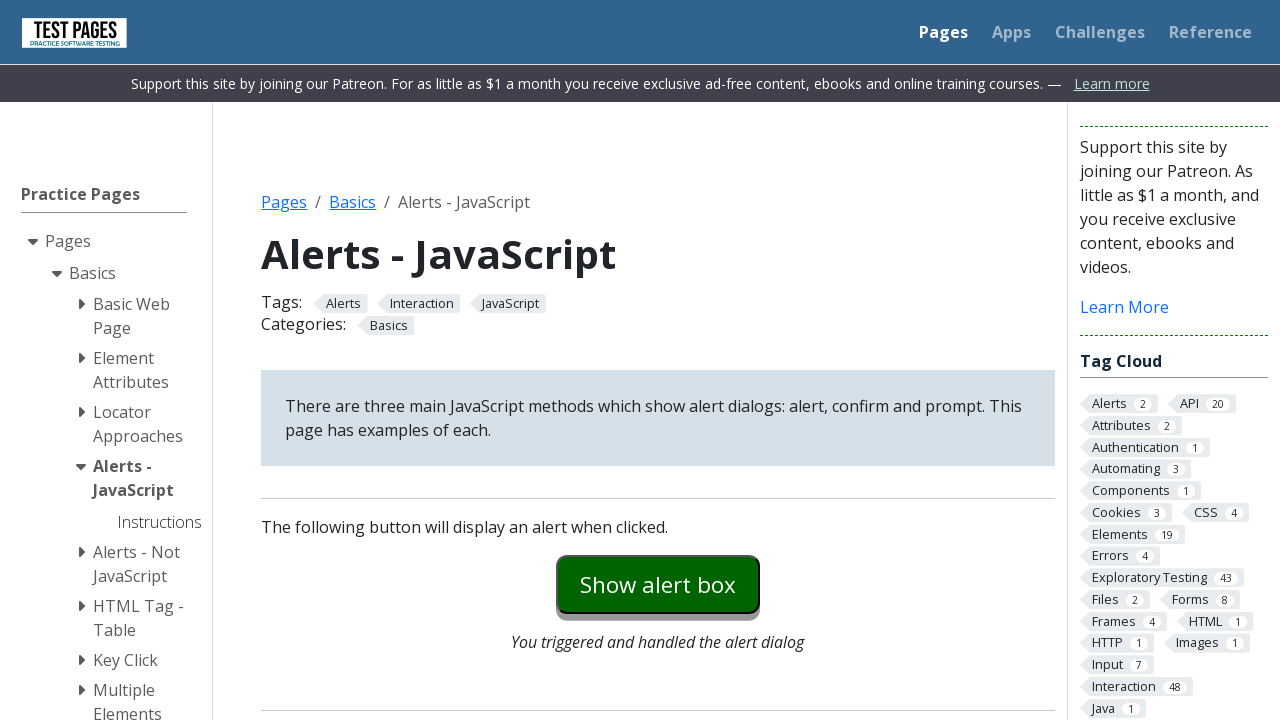

Registered handler to capture alert message and accept
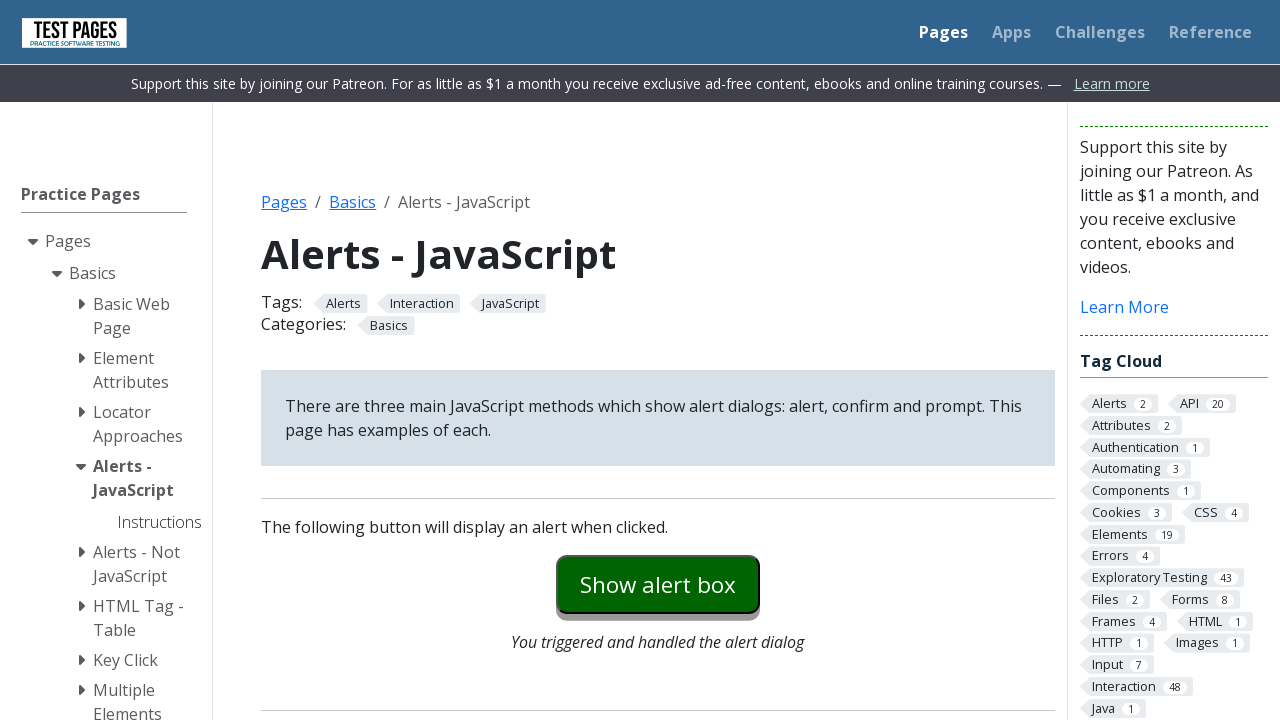

Clicked alert button to trigger alert dialog at (658, 584) on #alertexamples
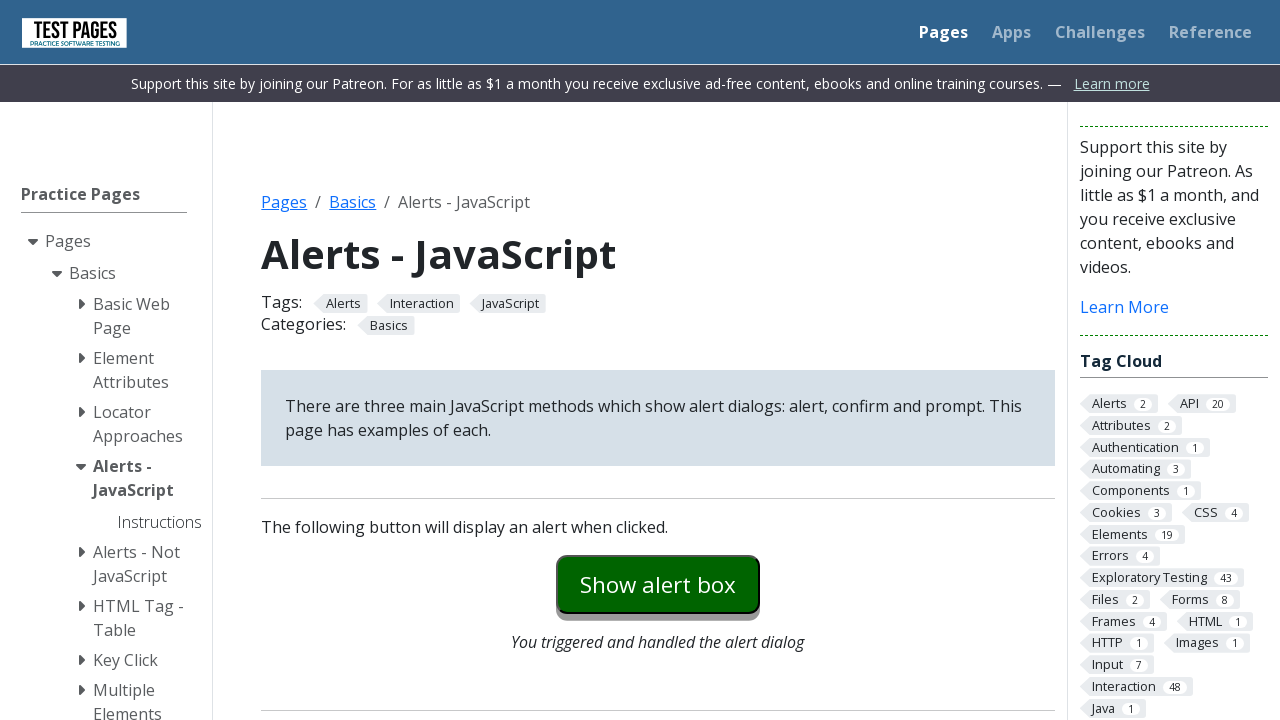

Alert message verification failed: expected 'I am alert, handle me!' but got 'I am an alert box!'
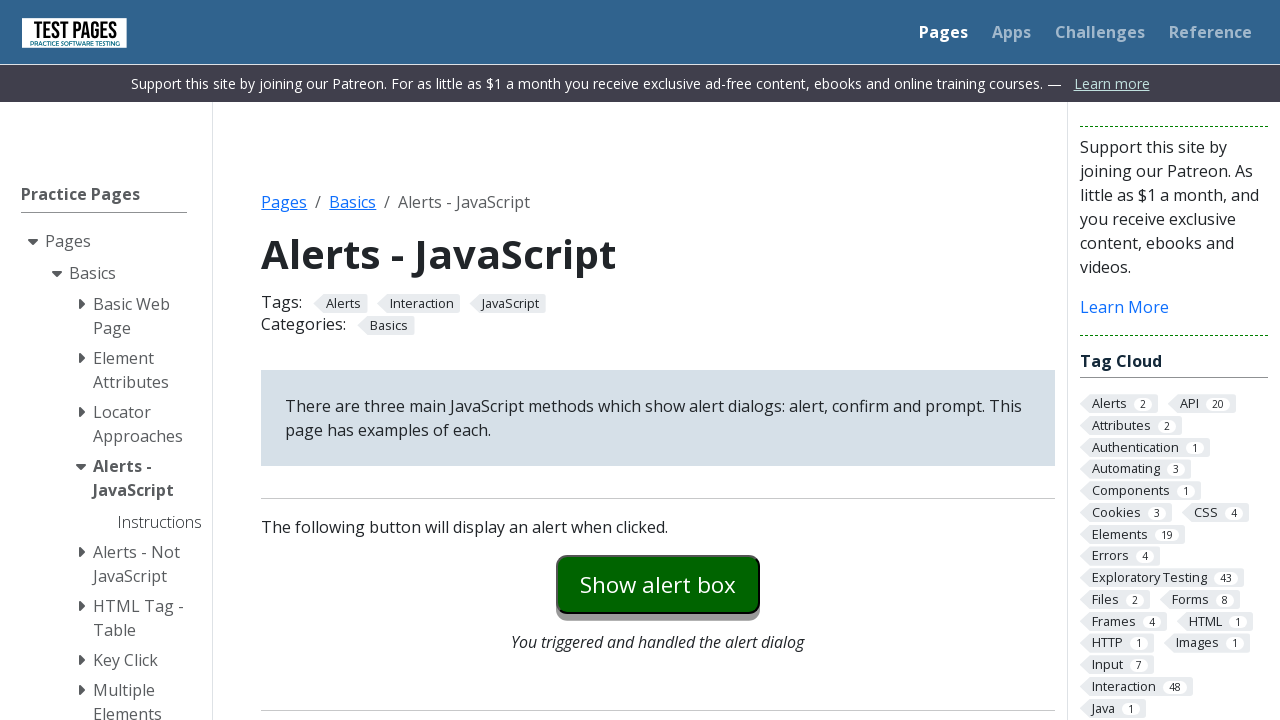

Registered handler to dismiss confirmation dialog
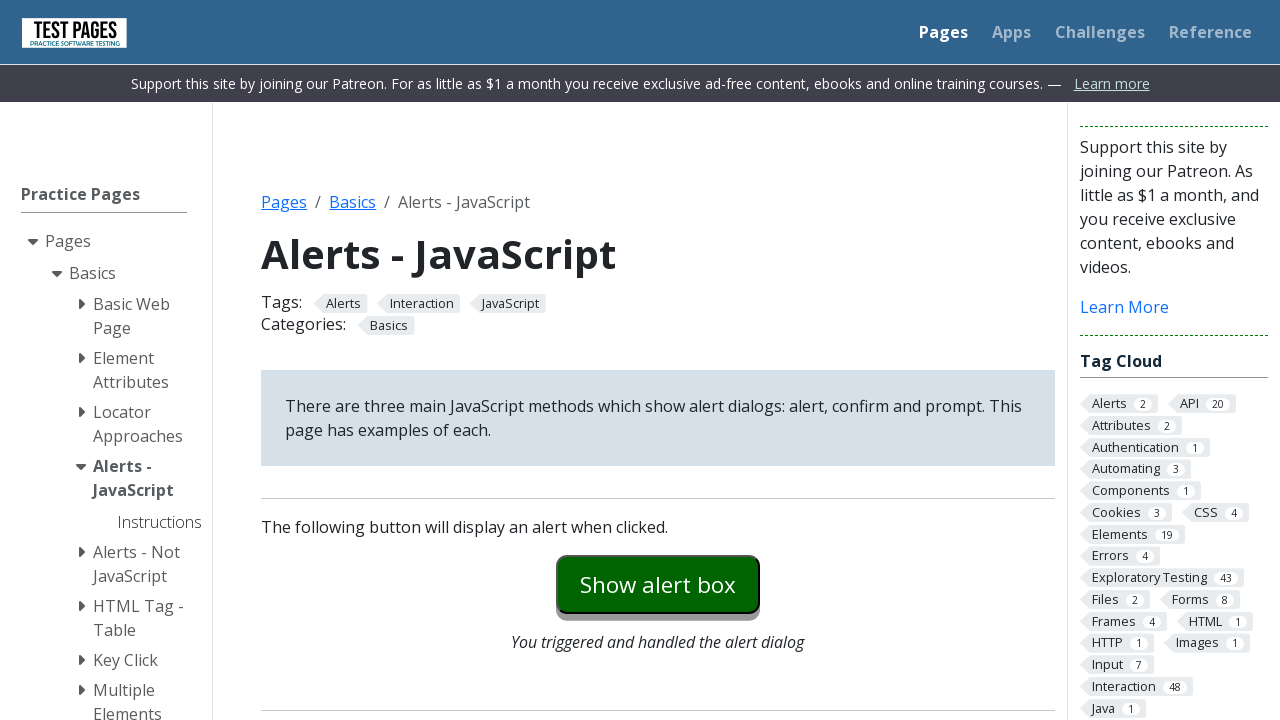

Clicked button to trigger confirmation dialog at (658, 360) on #confirmexample
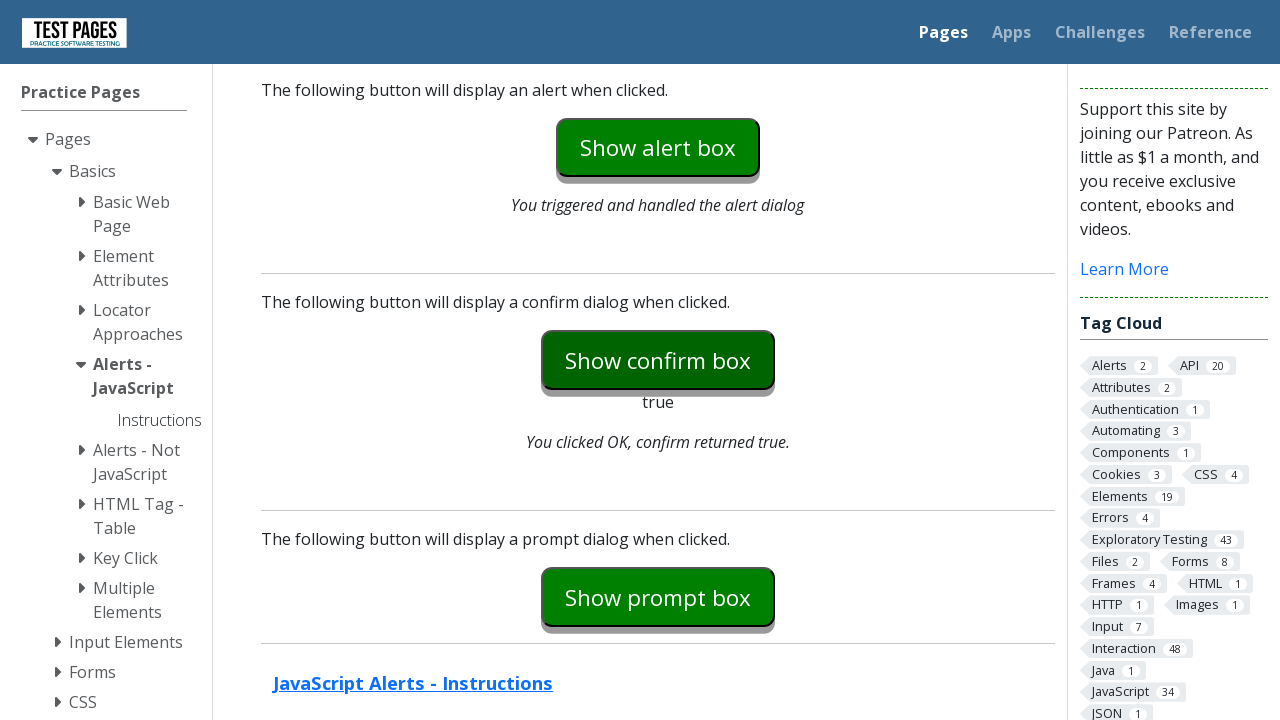

Registered handler to accept prompt with input 'Ajay'
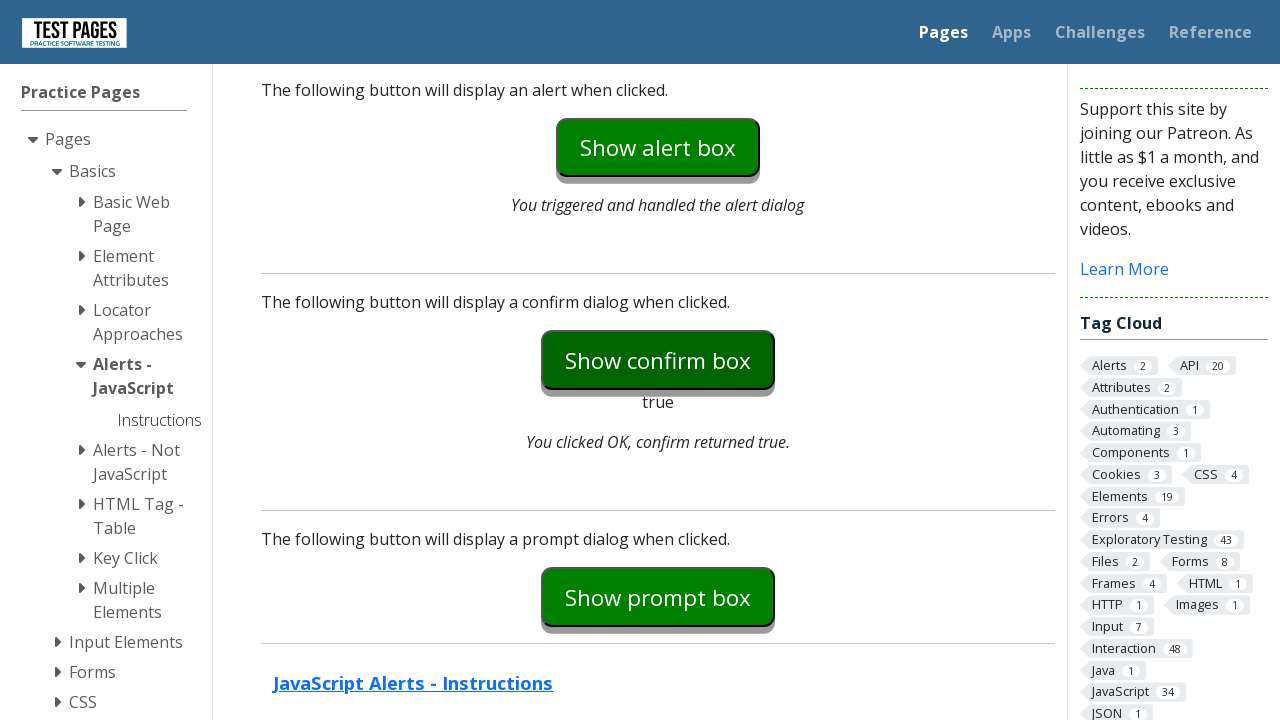

Clicked button to trigger prompt dialog at (658, 597) on #promptexample
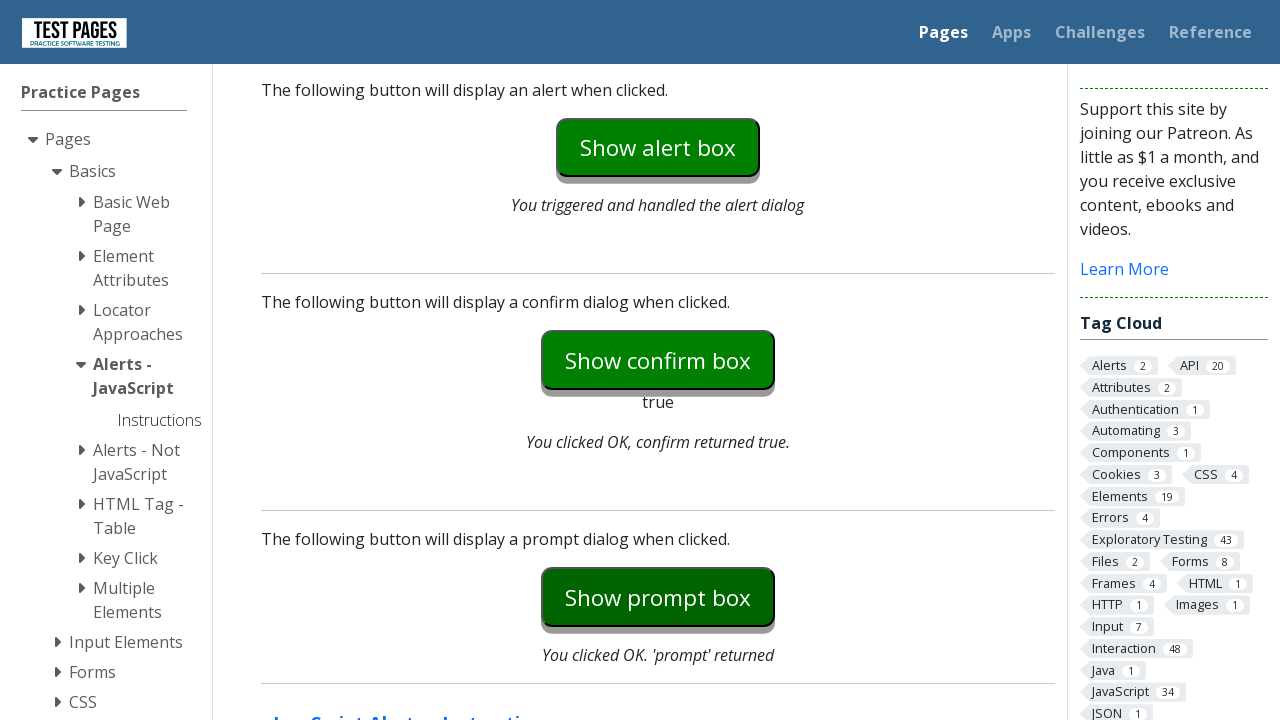

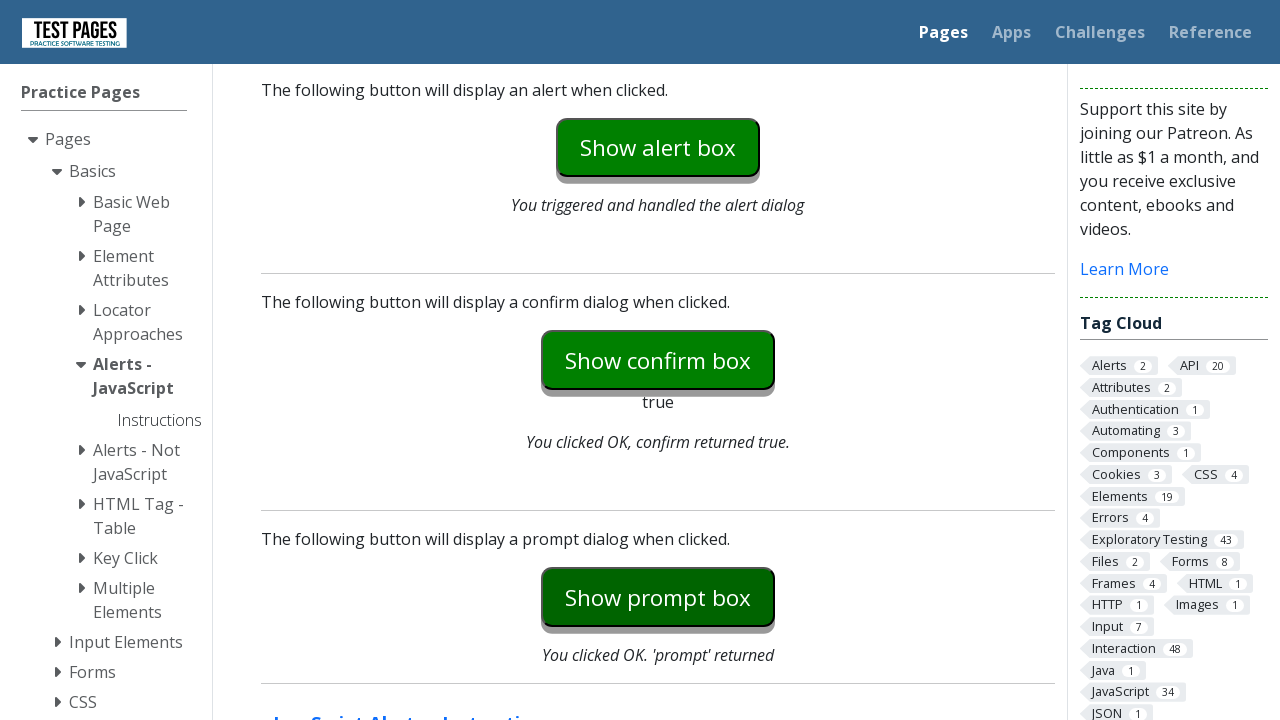